Tests clicking the forgot password link and verifying navigation to the password reset page

Starting URL: https://moneyway.fly.dev/users/sign_in

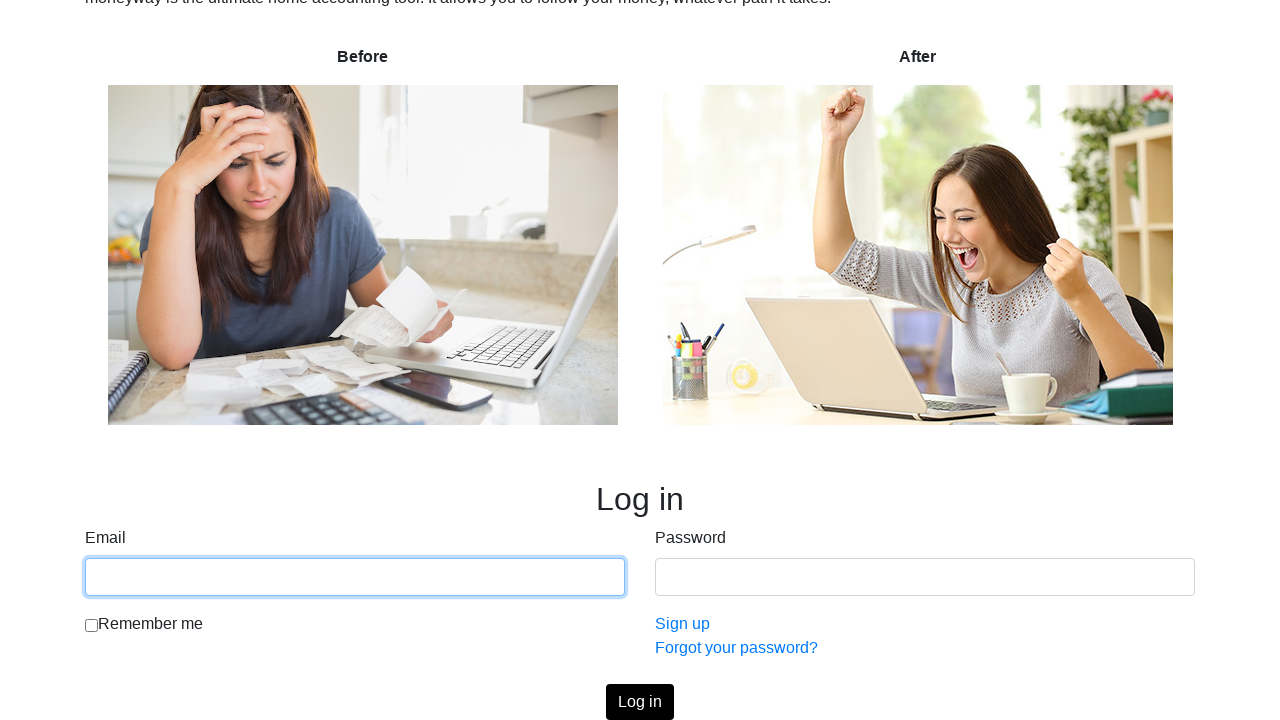

Clicked the forgot password link at (736, 648) on a[href="/users/password/new"]
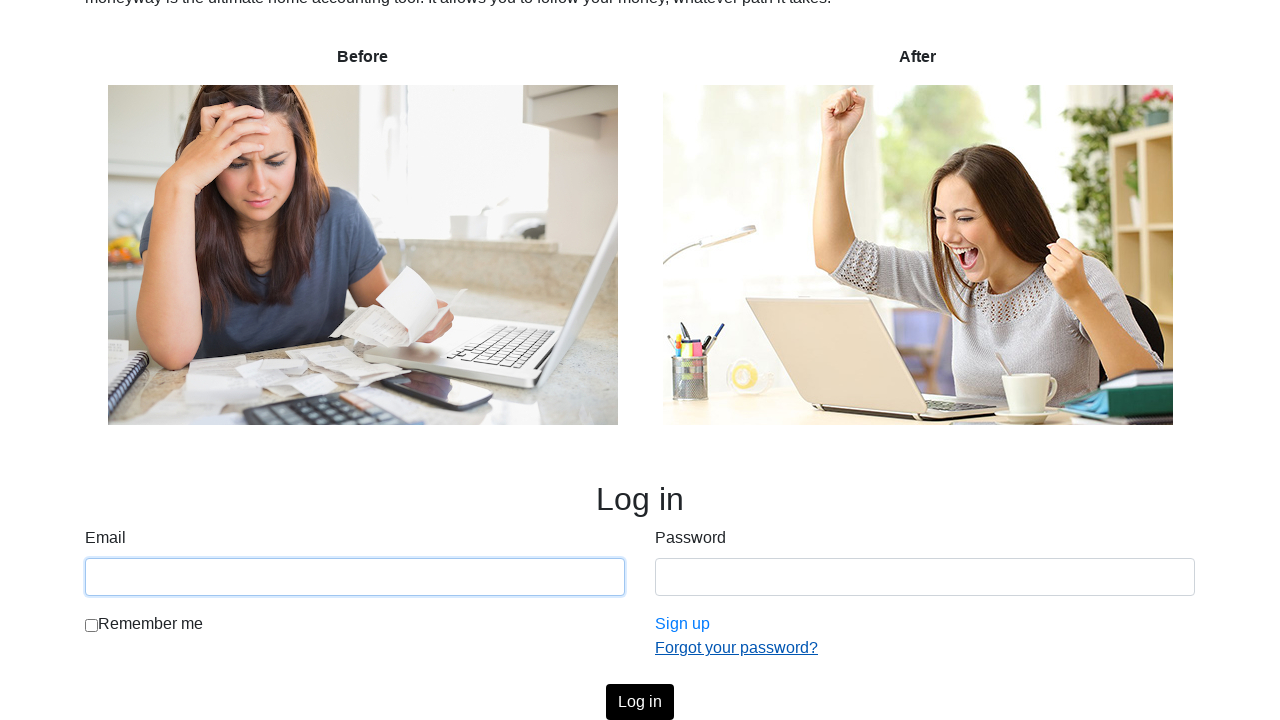

Verified navigation to password reset page
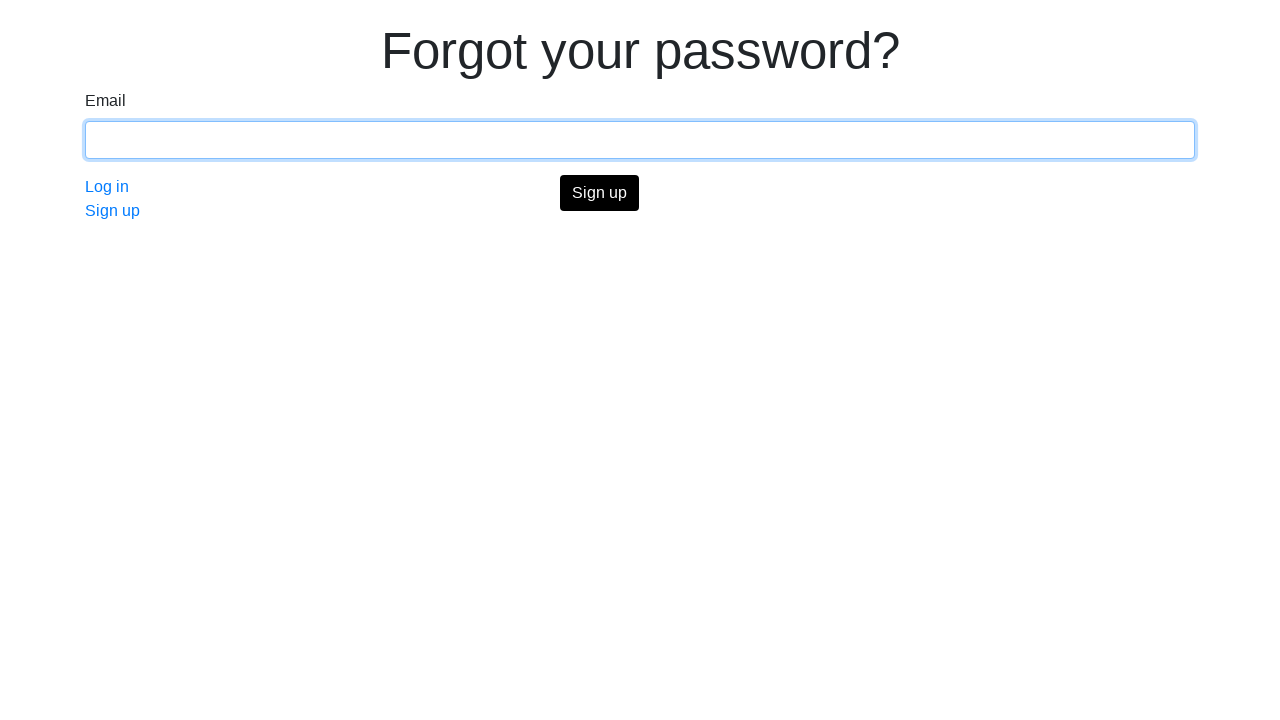

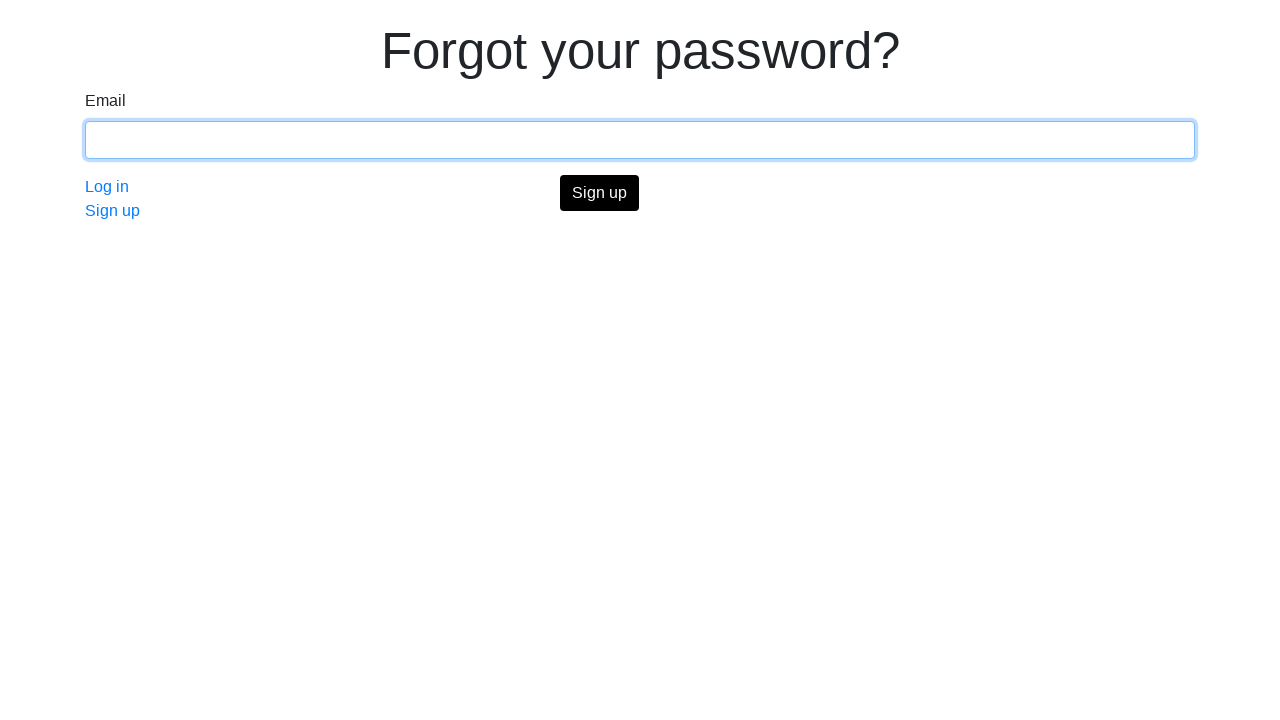